Tests the dynamic controls page by verifying a textbox is initially disabled, clicking the Enable button, waiting for it to become enabled, and verifying the success message appears.

Starting URL: https://the-internet.herokuapp.com/dynamic_controls

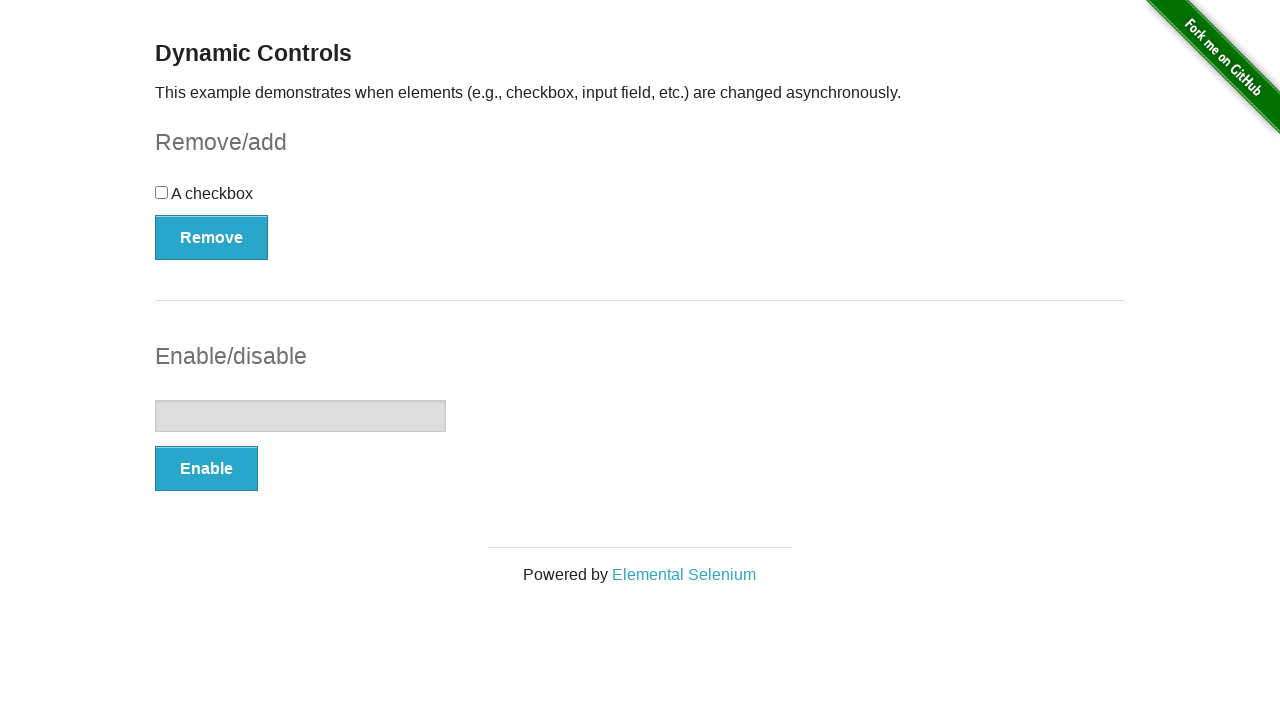

Located the textbox element
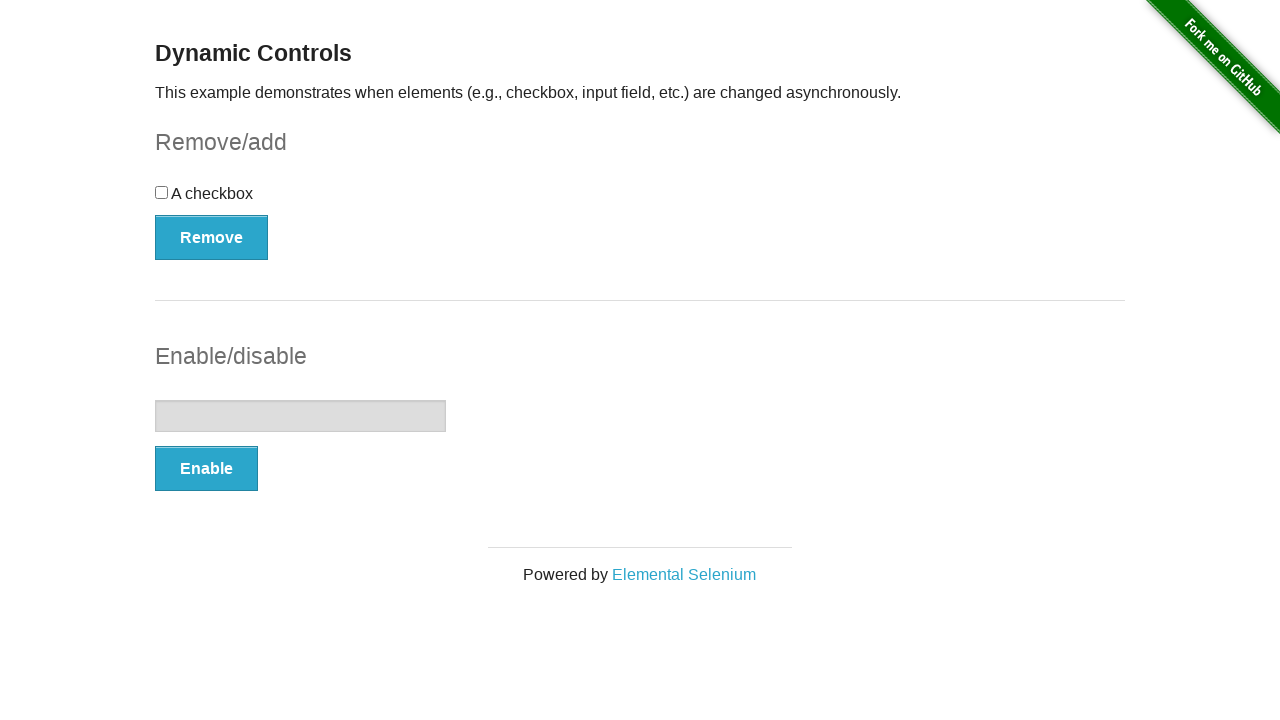

Verified textbox is initially disabled
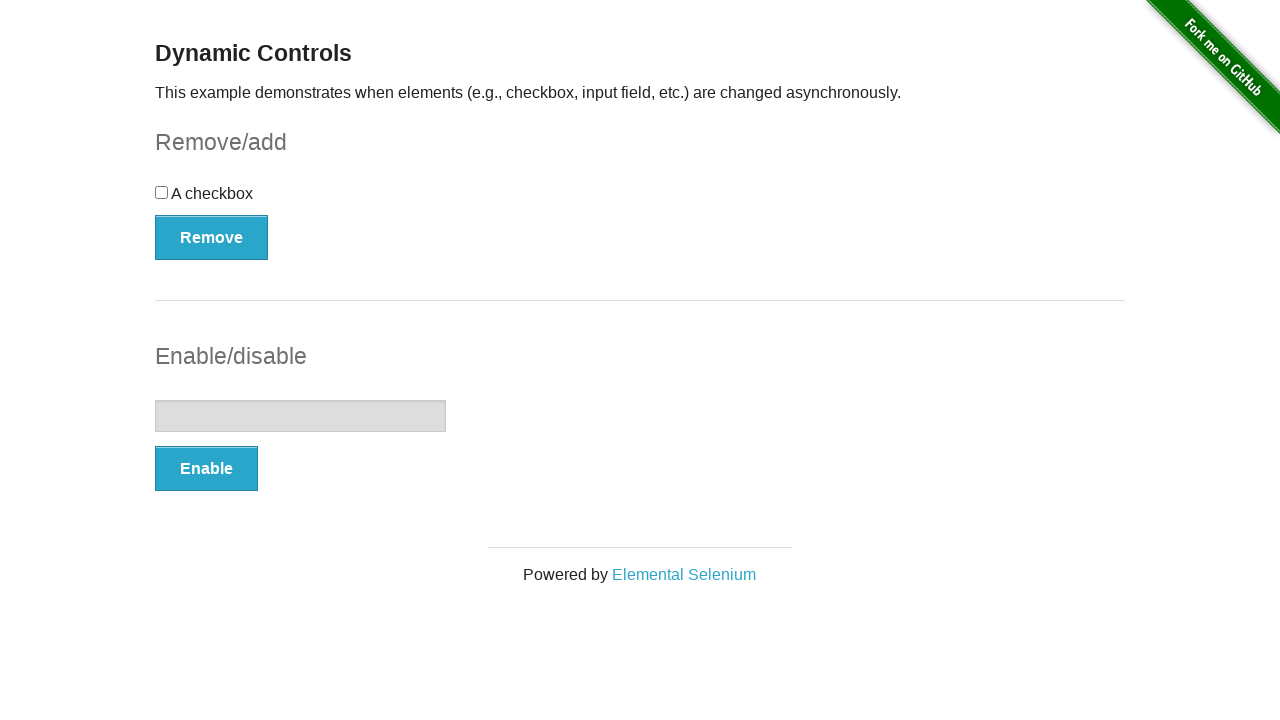

Clicked the Enable button at (206, 469) on button:text('Enable')
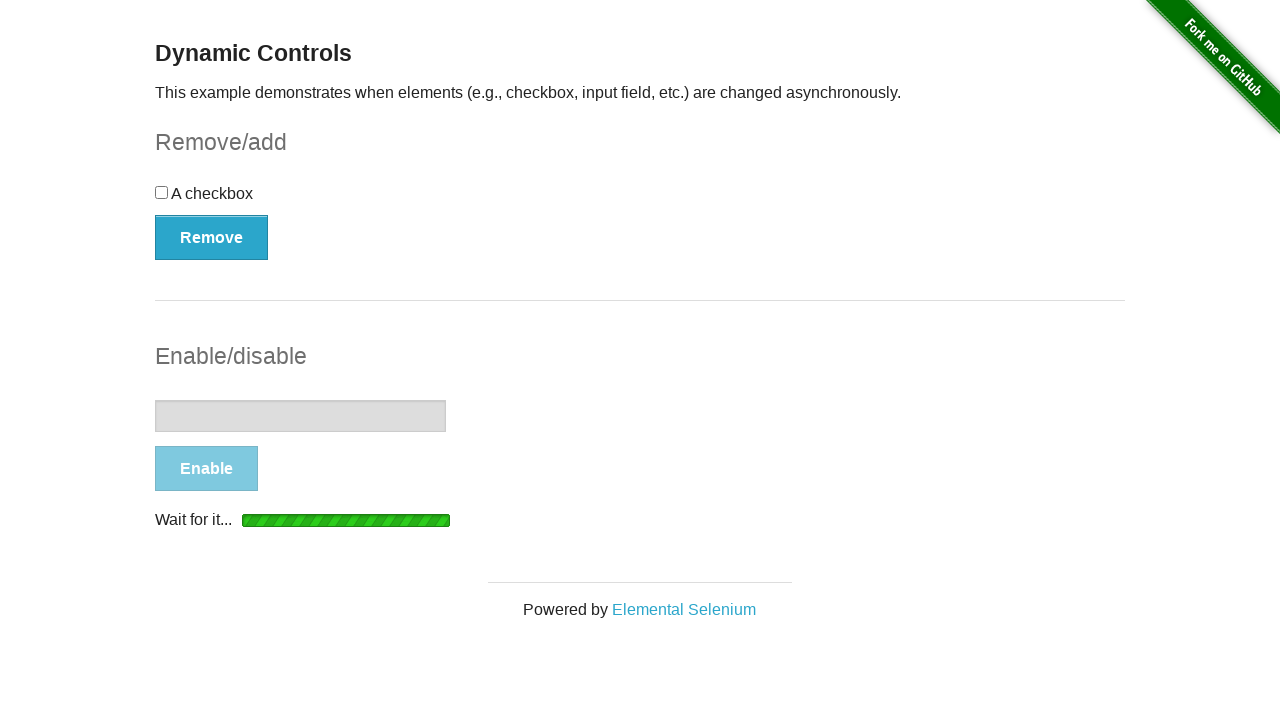

Waited for textbox to be visible
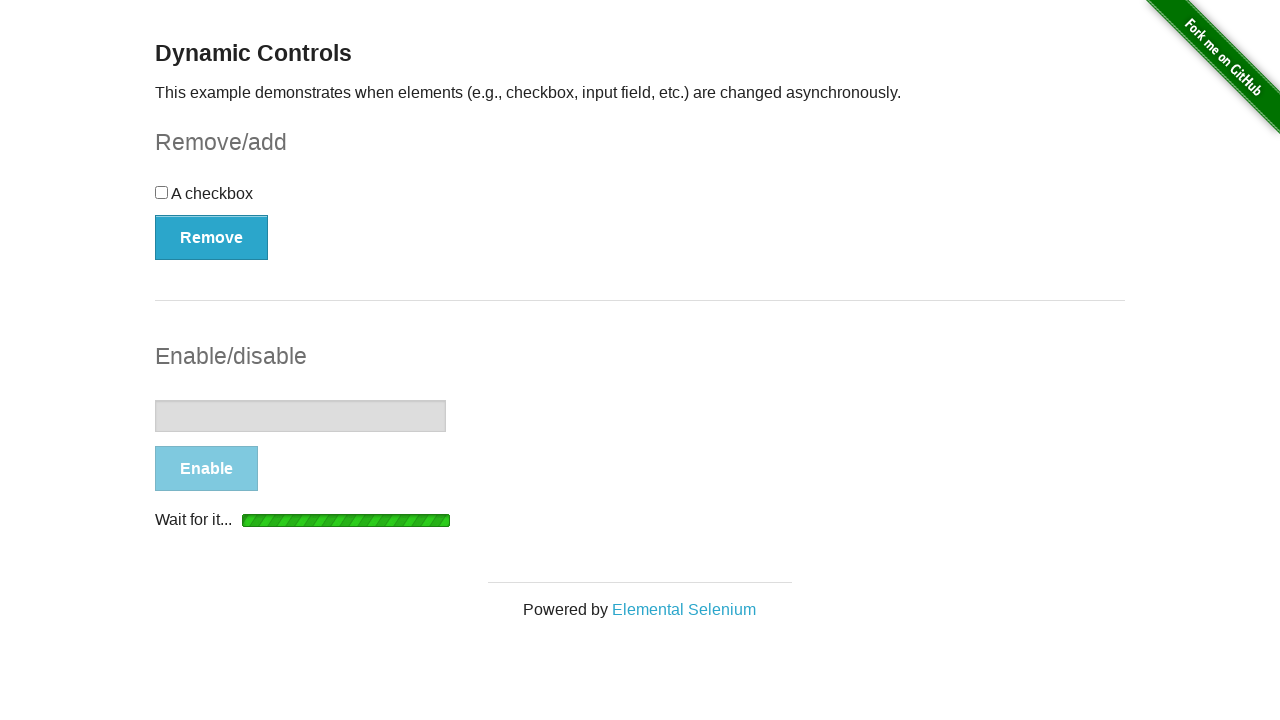

Waited for textbox to become enabled
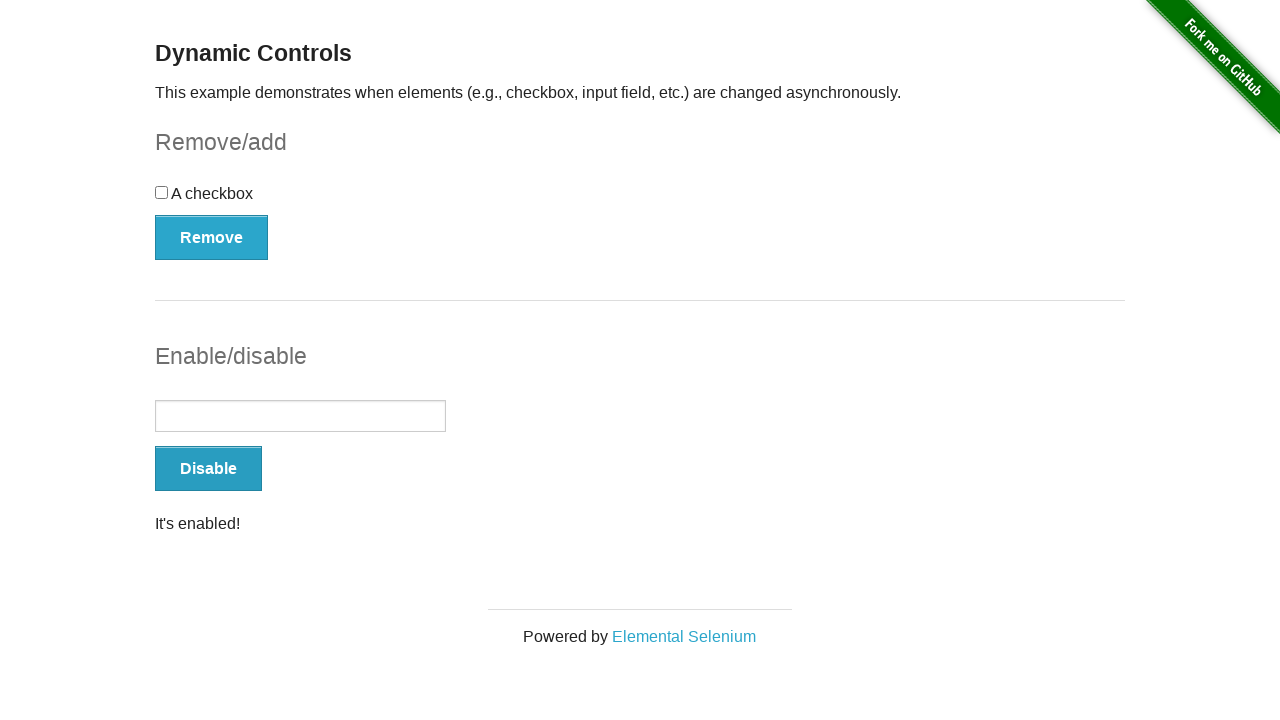

Located the success message element
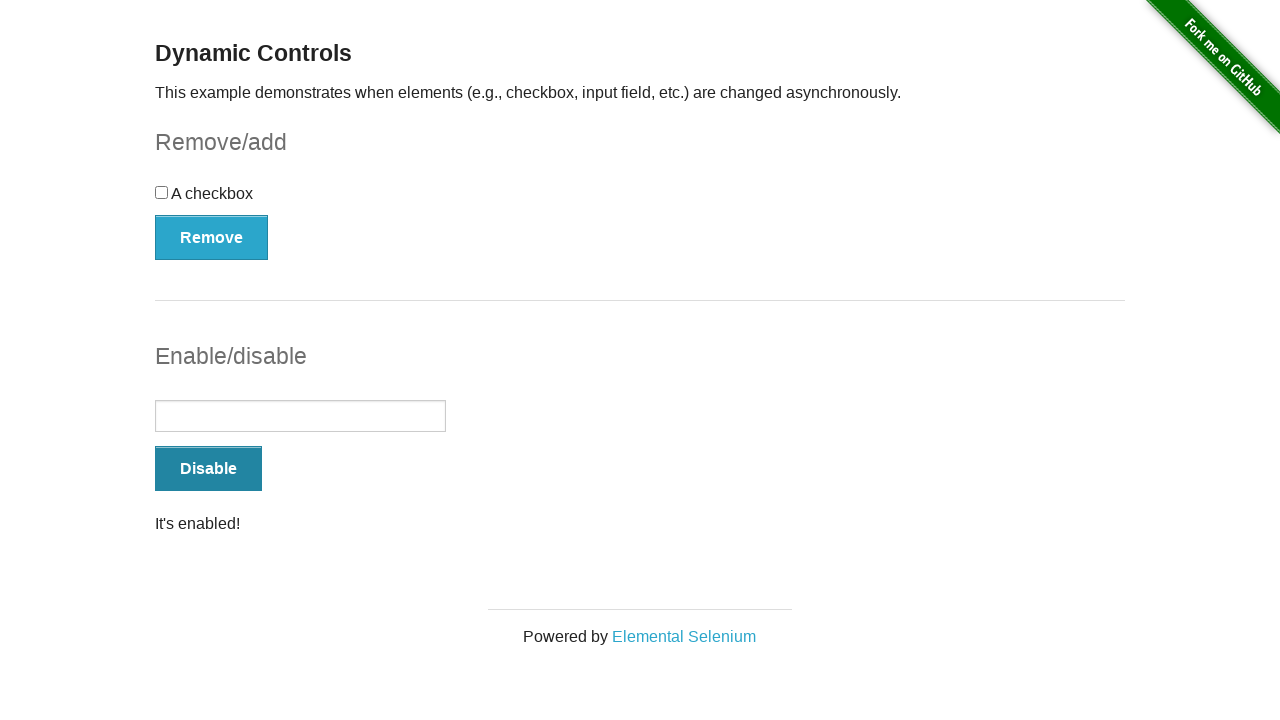

Waited for success message to be visible
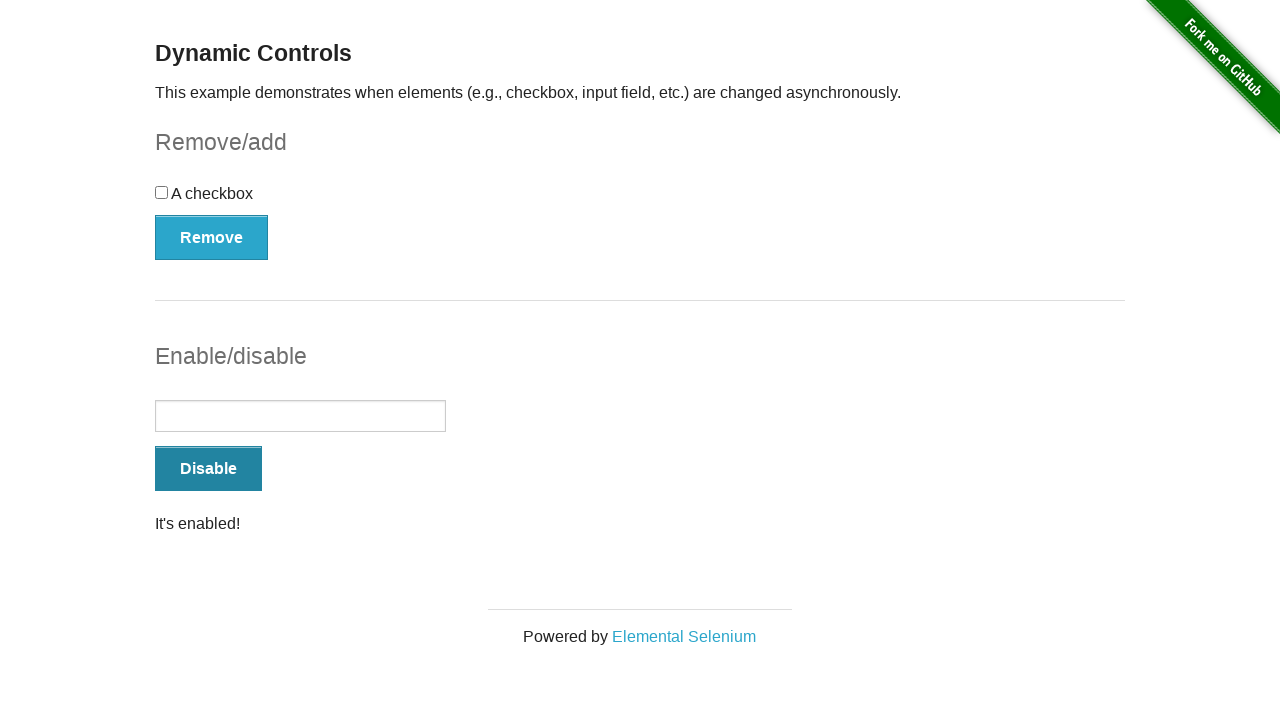

Verified success message is visible
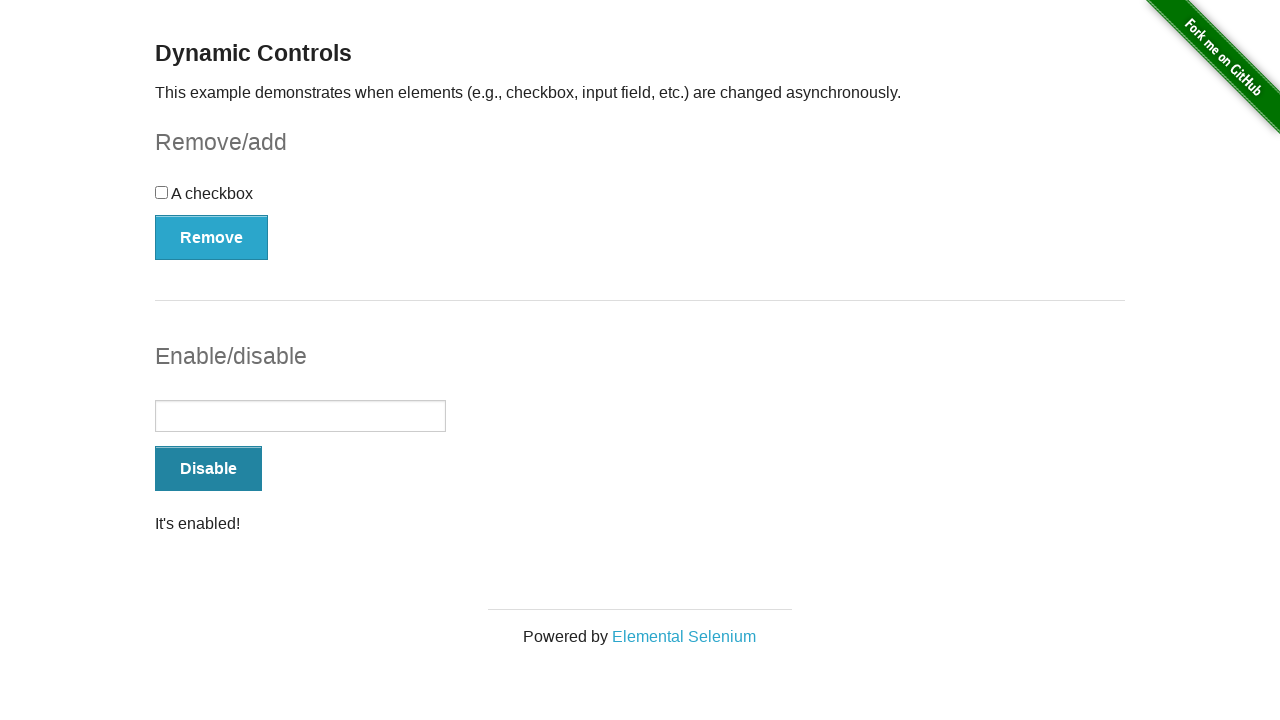

Verified textbox is now enabled
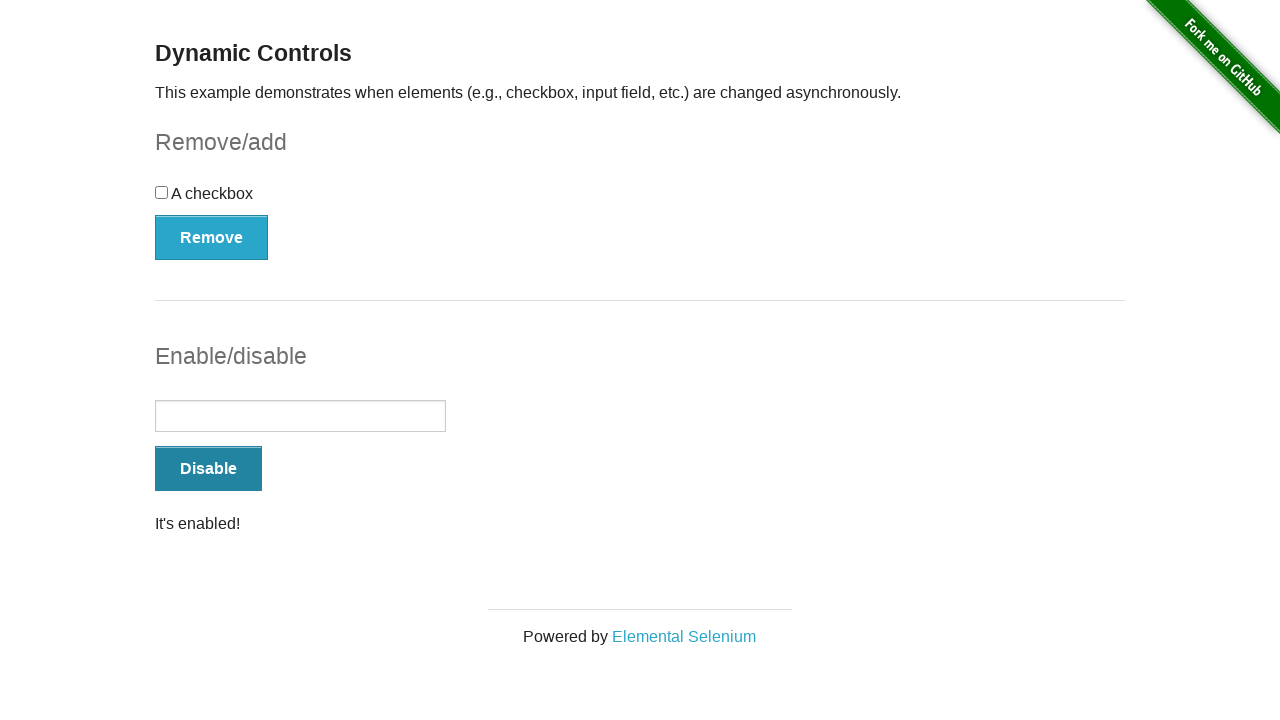

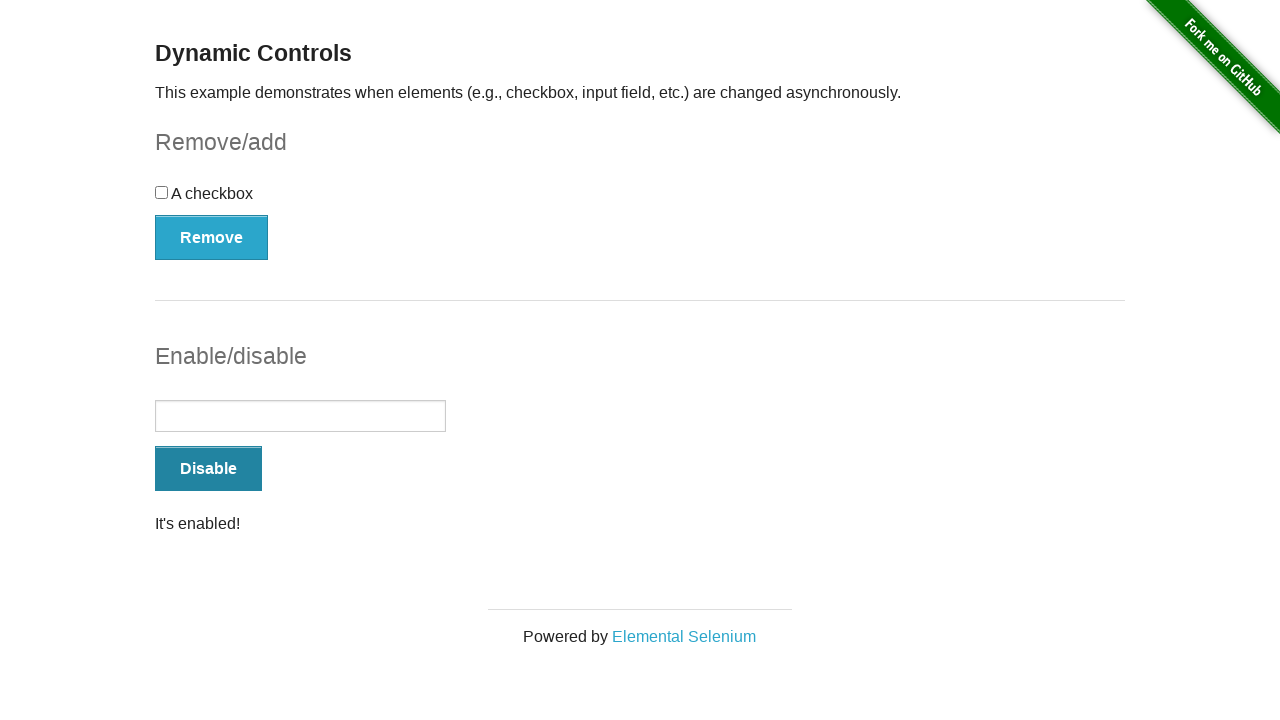